Tests the Demoblaze website by counting links and images on the page, then navigating to the Cart page and verifying the page title

Starting URL: https://demoblaze.com/

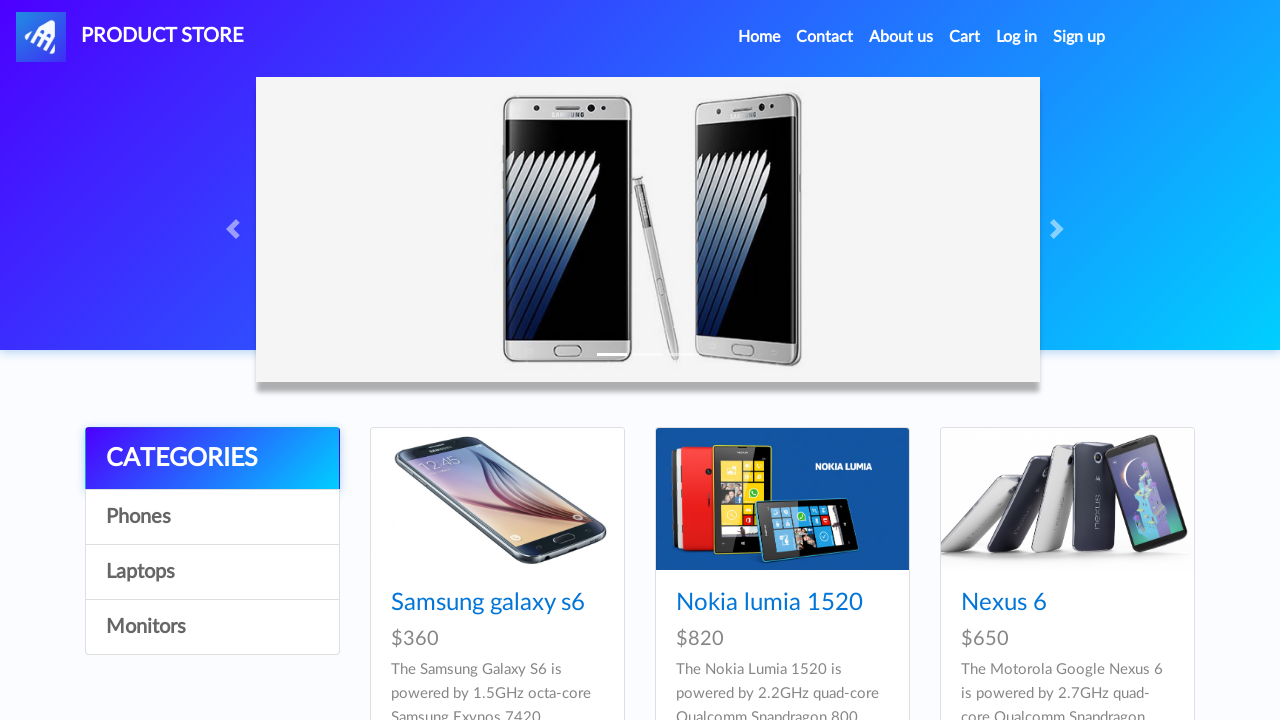

Located all links on Demoblaze homepage
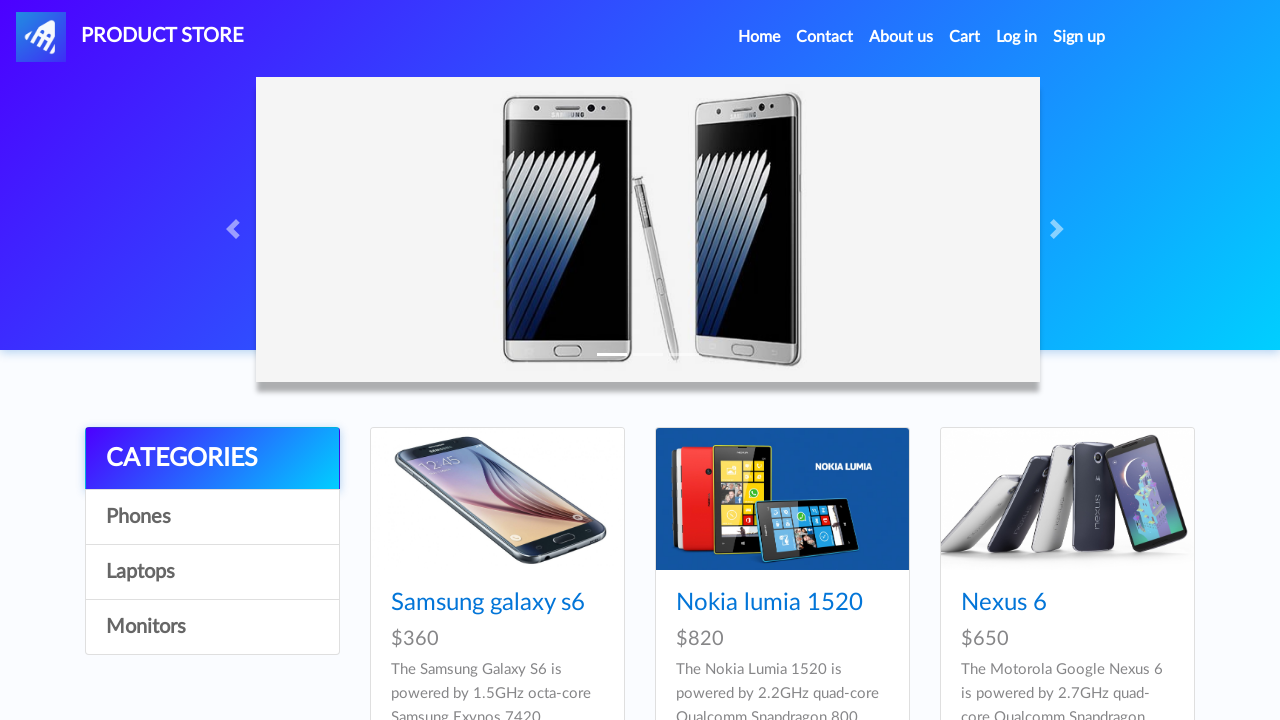

Located all images on Demoblaze homepage
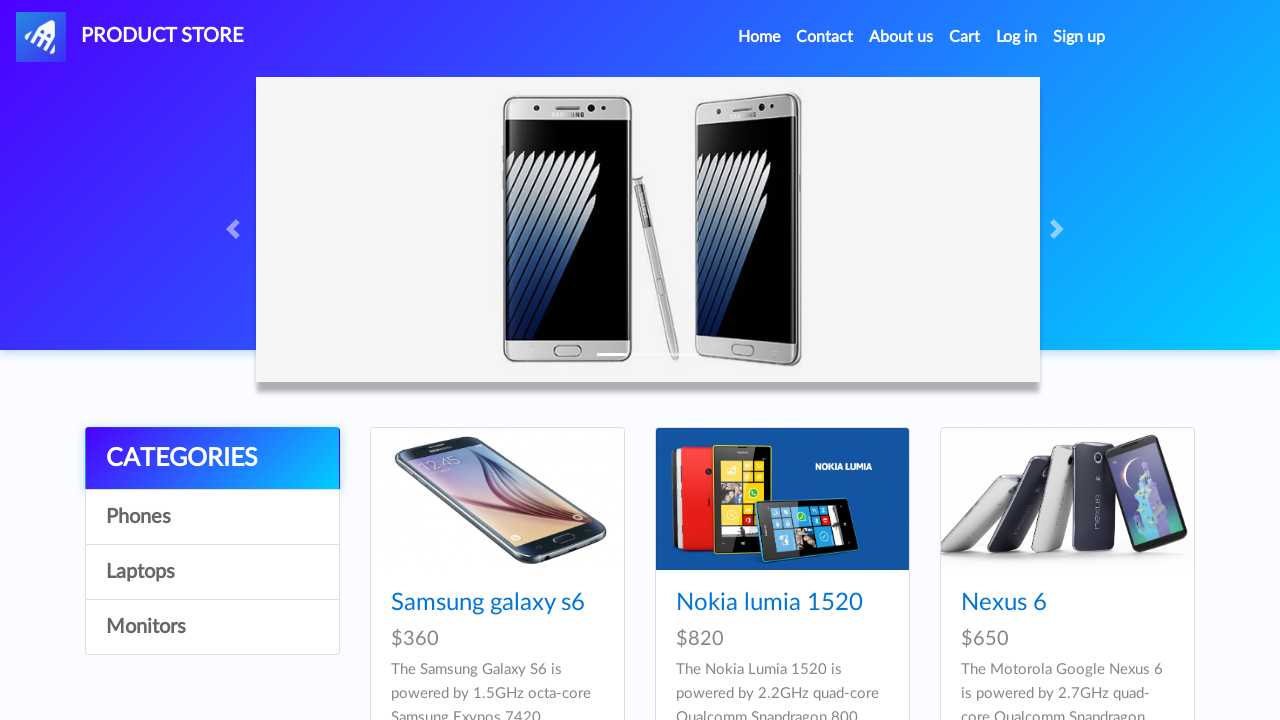

Clicked on Cart link to navigate to Cart page at (965, 37) on text=Cart
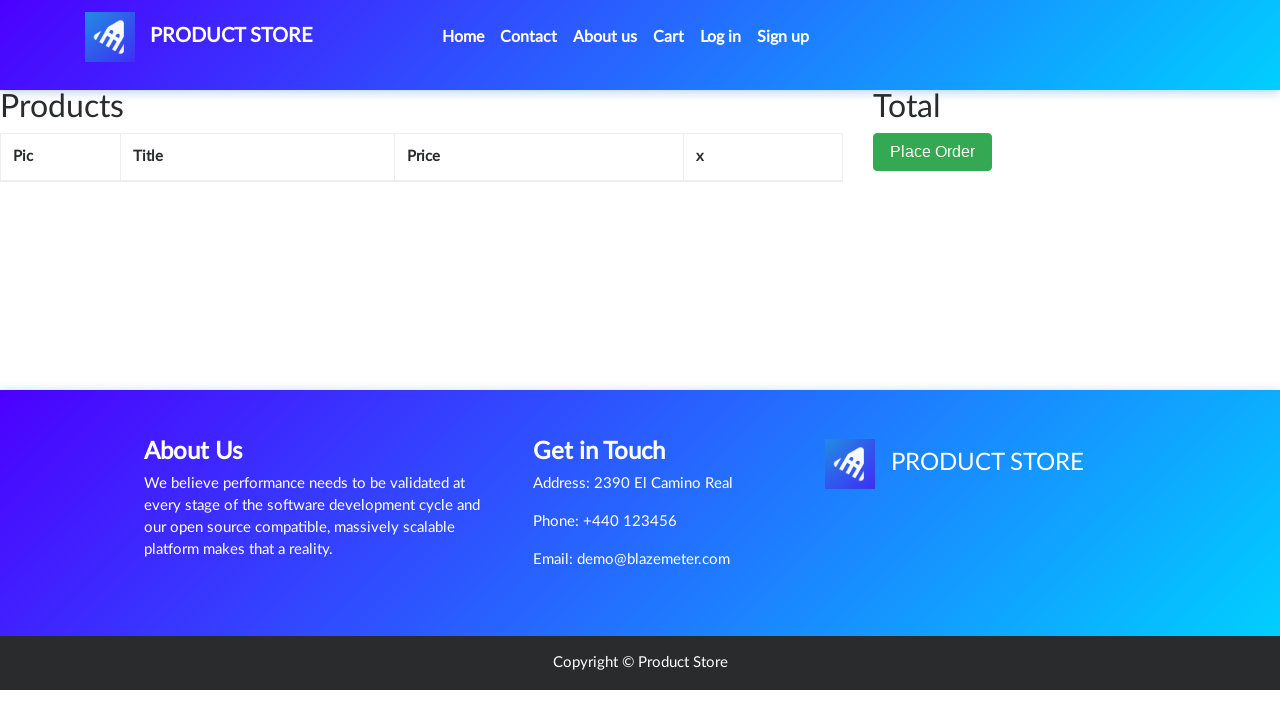

Retrieved page title to verify navigation to Cart page
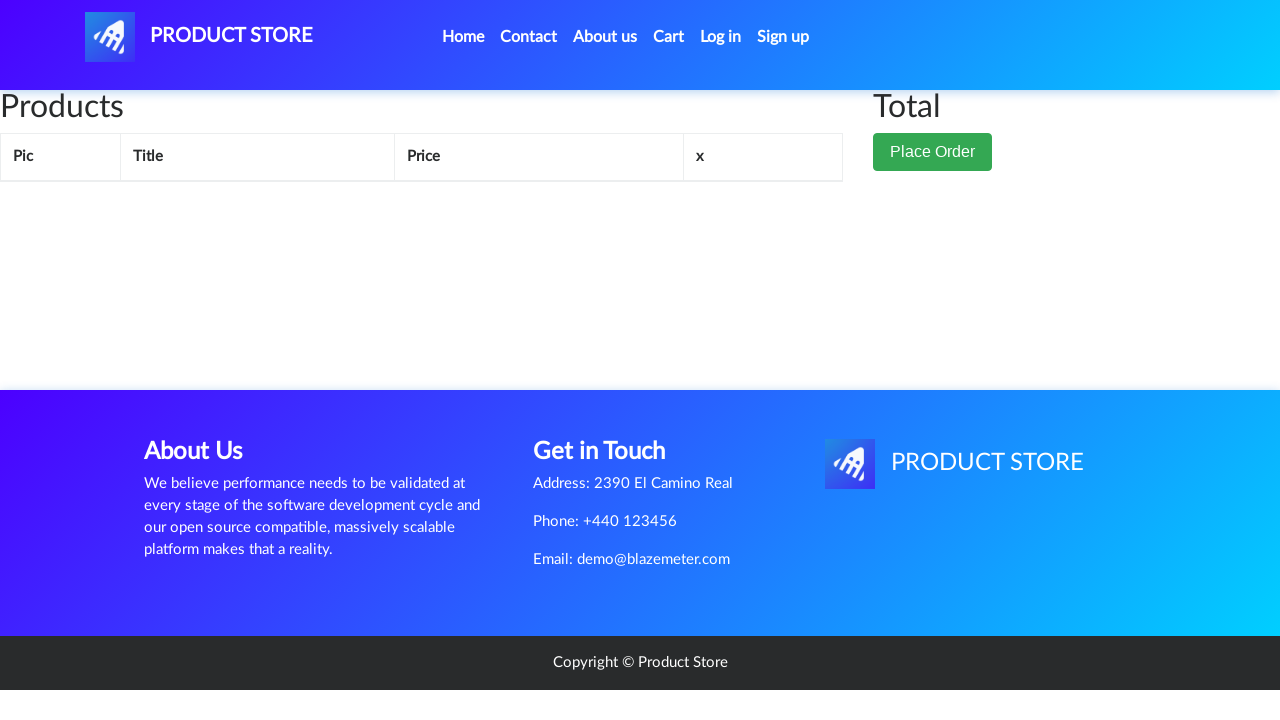

Test passed: Cart page title verified as 'STORE'
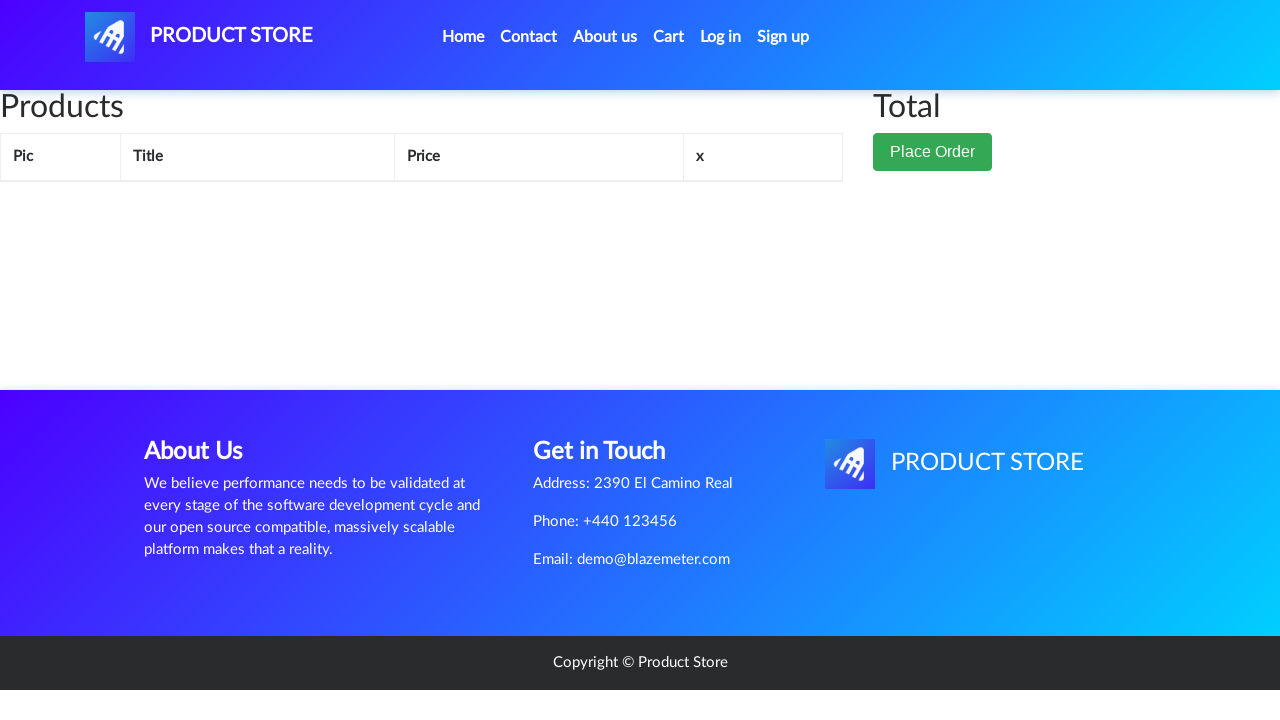

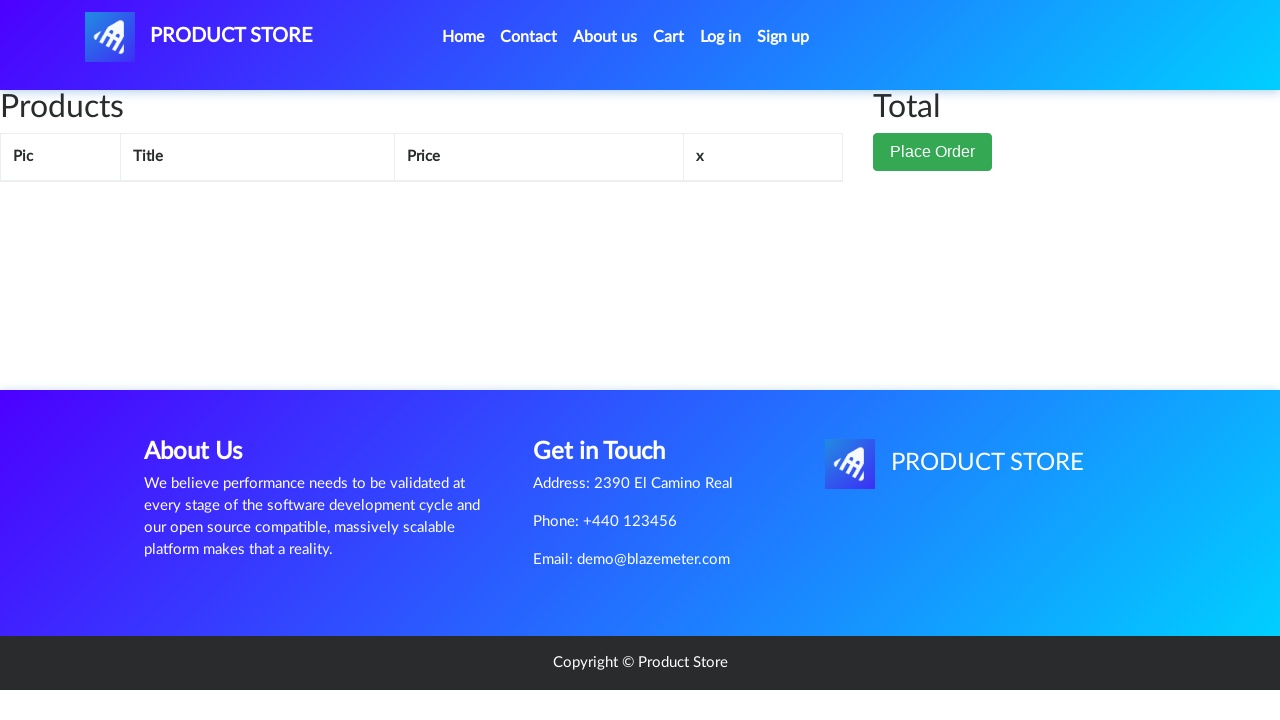